Navigates to the MindRisers website, maximizes the browser window, and verifies the page loads successfully by checking the title

Starting URL: https://www.mindrisers.com.np/

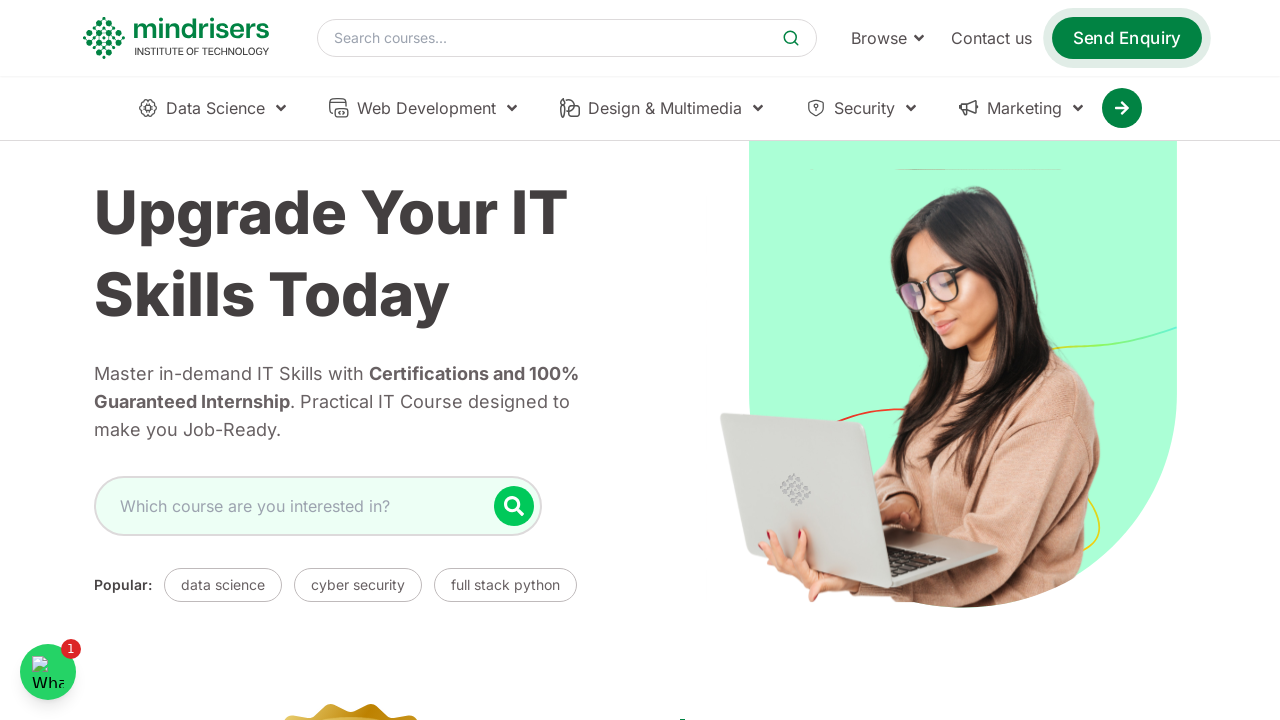

Navigated to https://www.mindrisers.com.np/
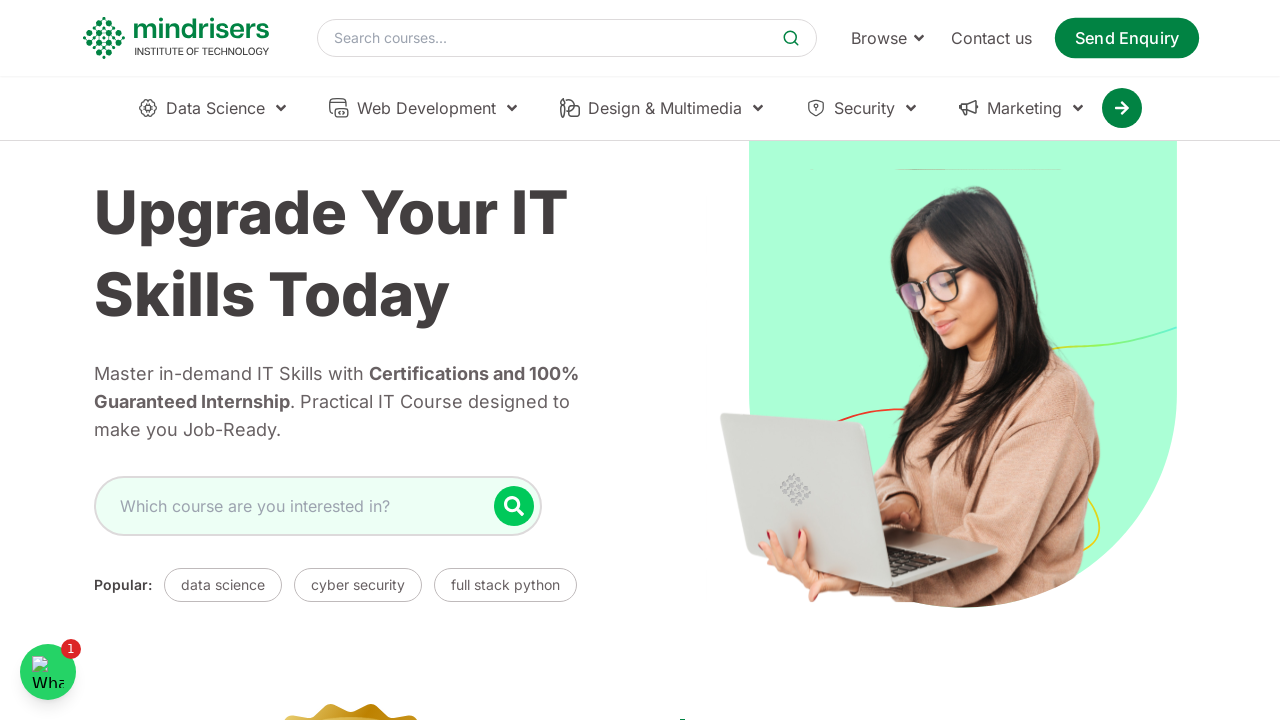

Maximized the browser window
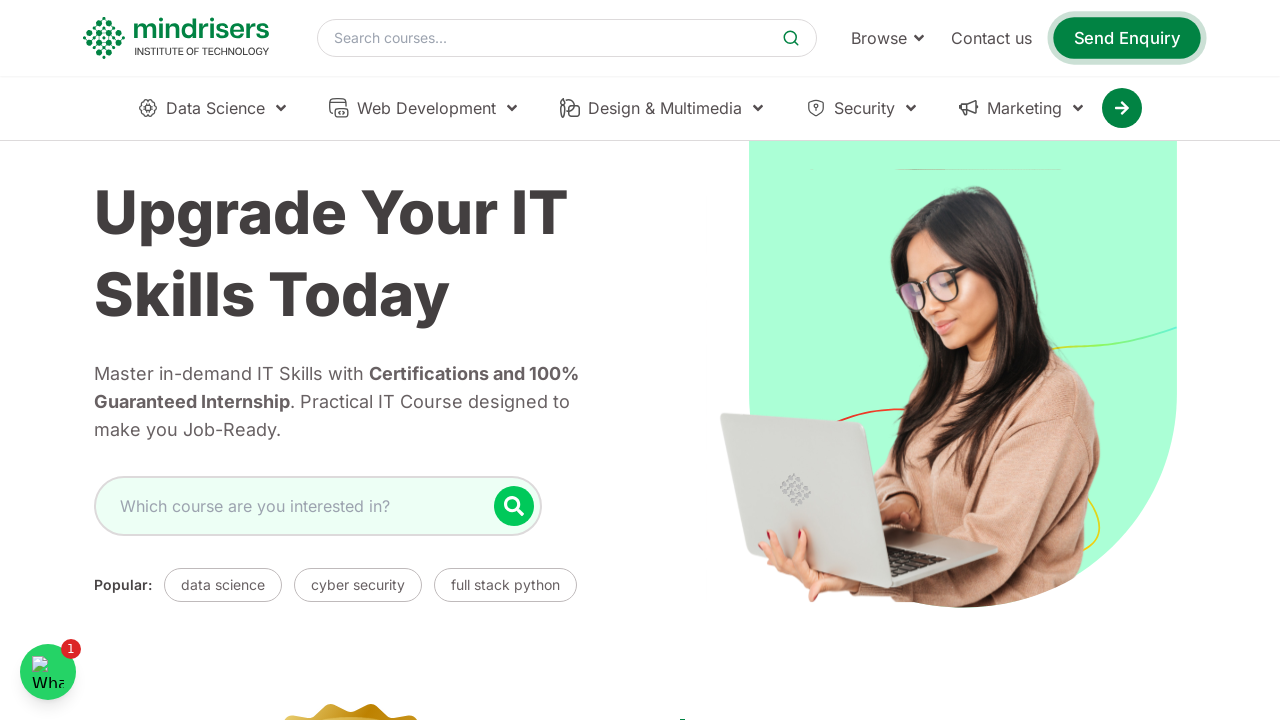

Page fully loaded and networkidle state reached
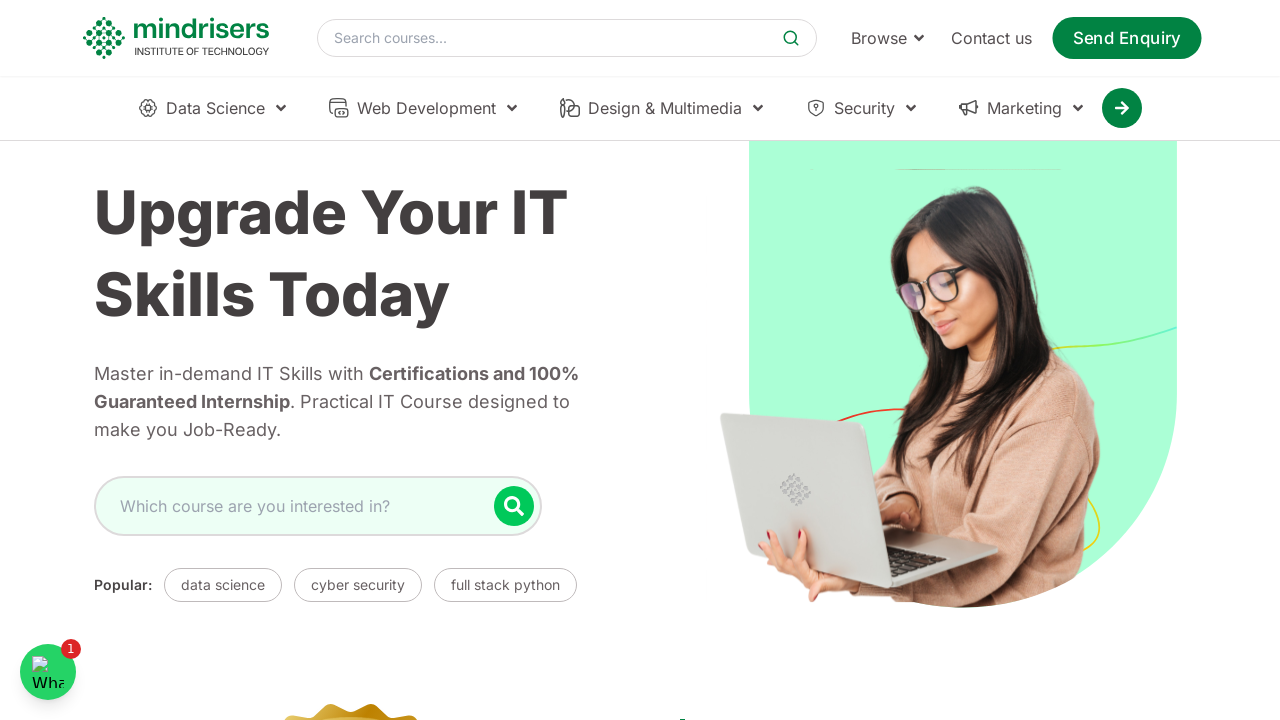

Retrieved page title: Best IT Training Institute in kathmandu, Nepal | Mindrisers Institute of Technology
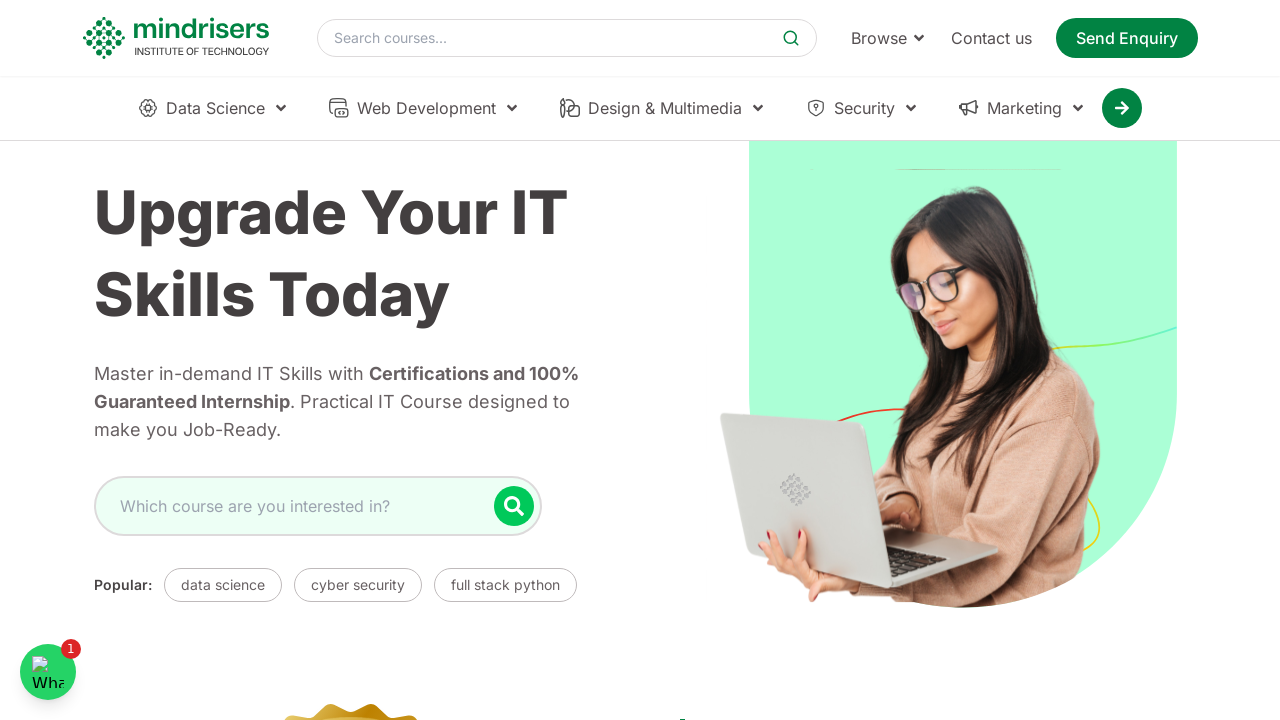

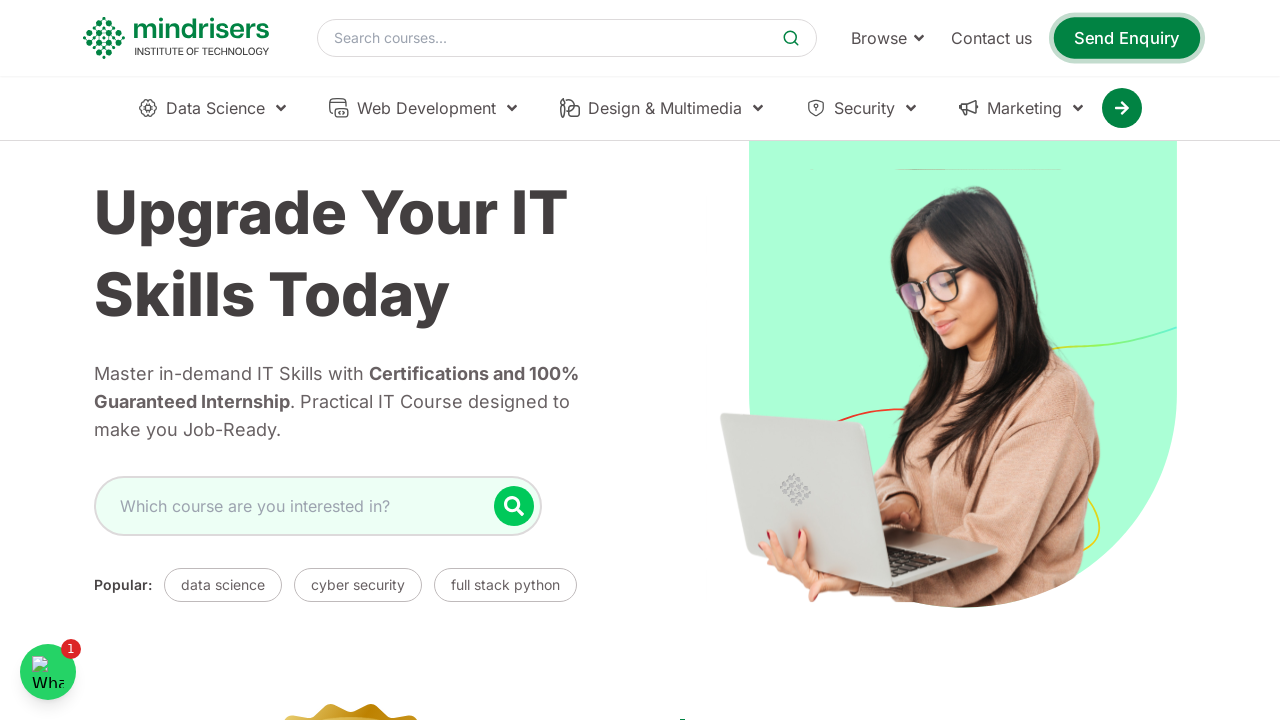